Tests registration form validation with username exceeding 40 characters, expecting maximum length error

Starting URL: https://anatoly-karpovich.github.io/demo-login-form/

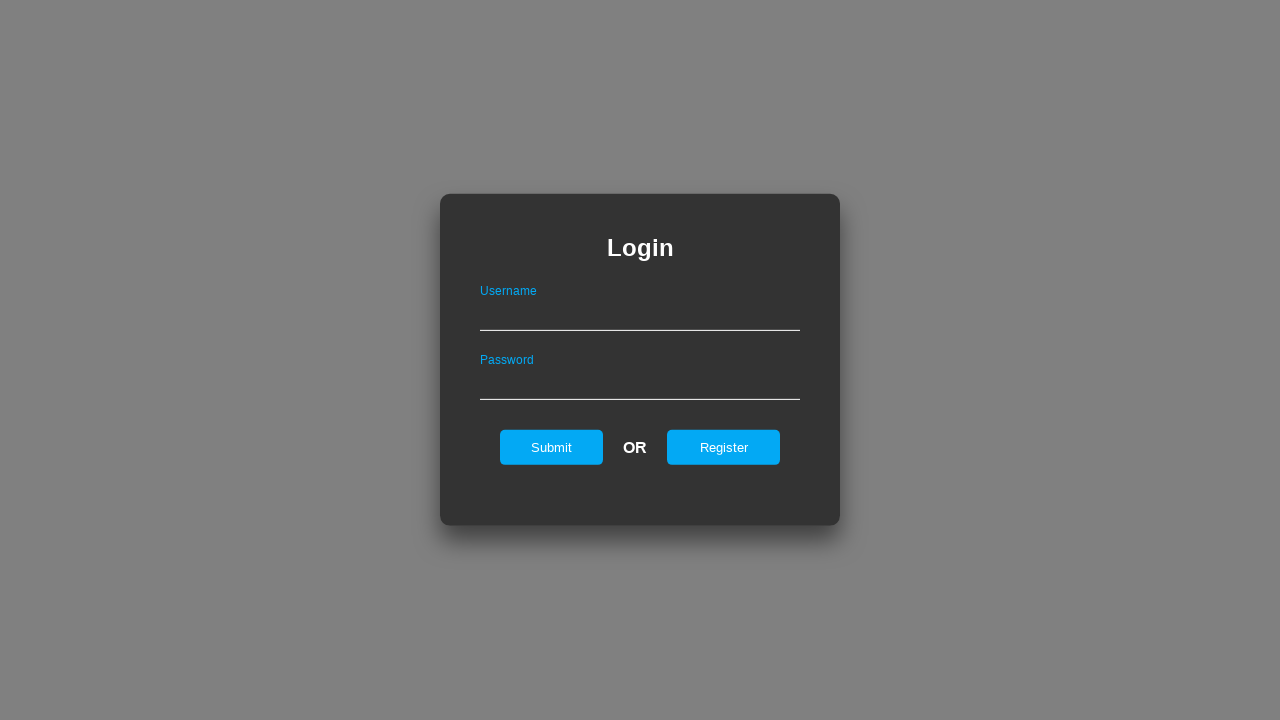

Clicked Register button on login form at (724, 447) on .loginForm input[value="Register"]
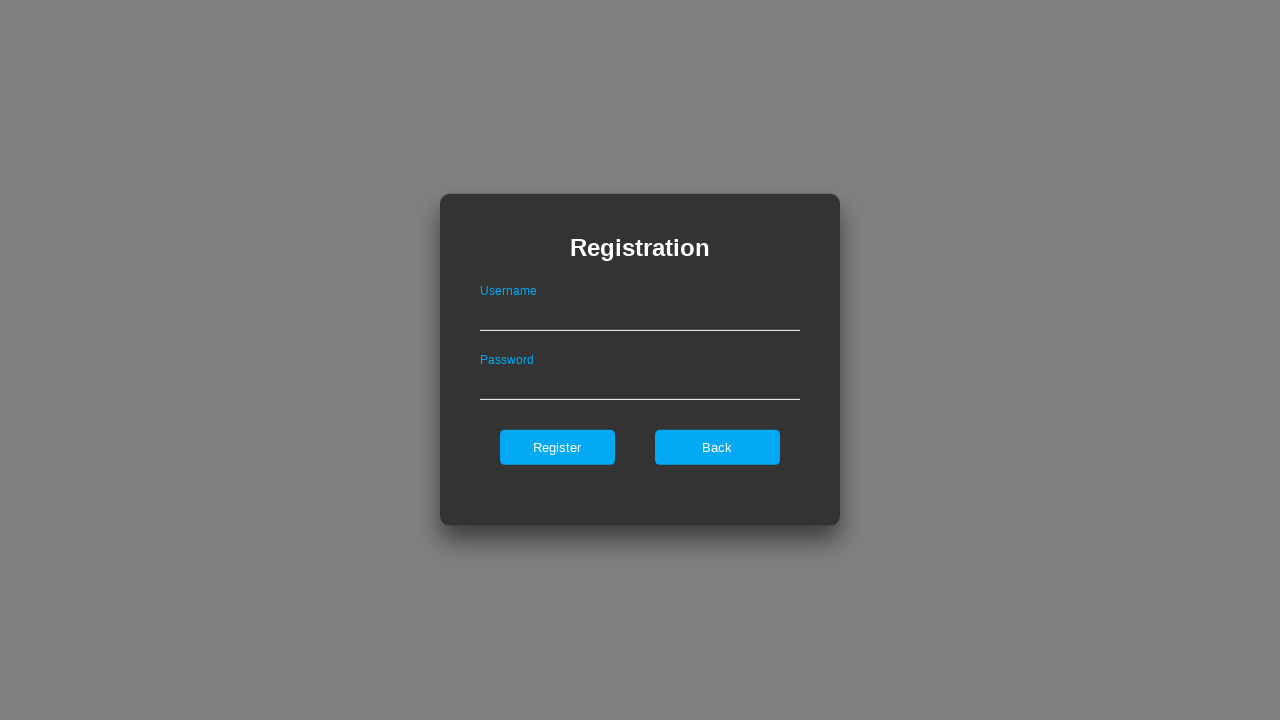

Registration form loaded and became visible
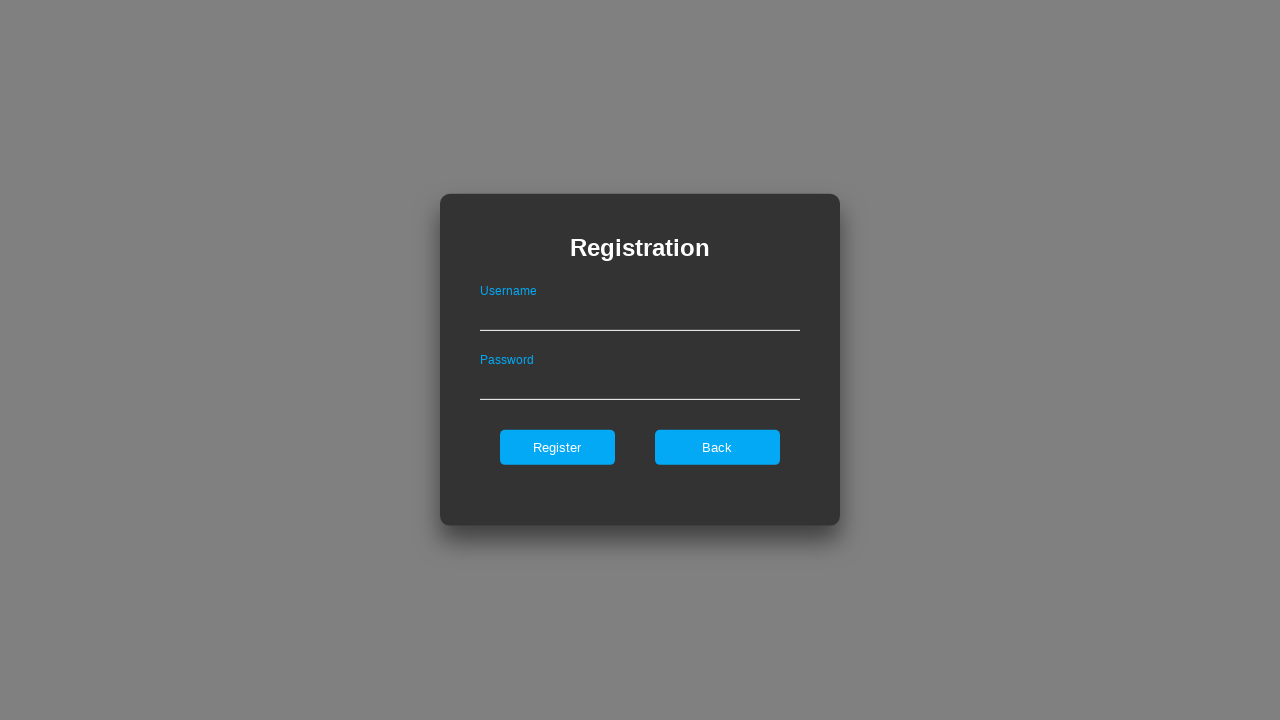

Removed maxlength attributes from form inputs to test boundary conditions
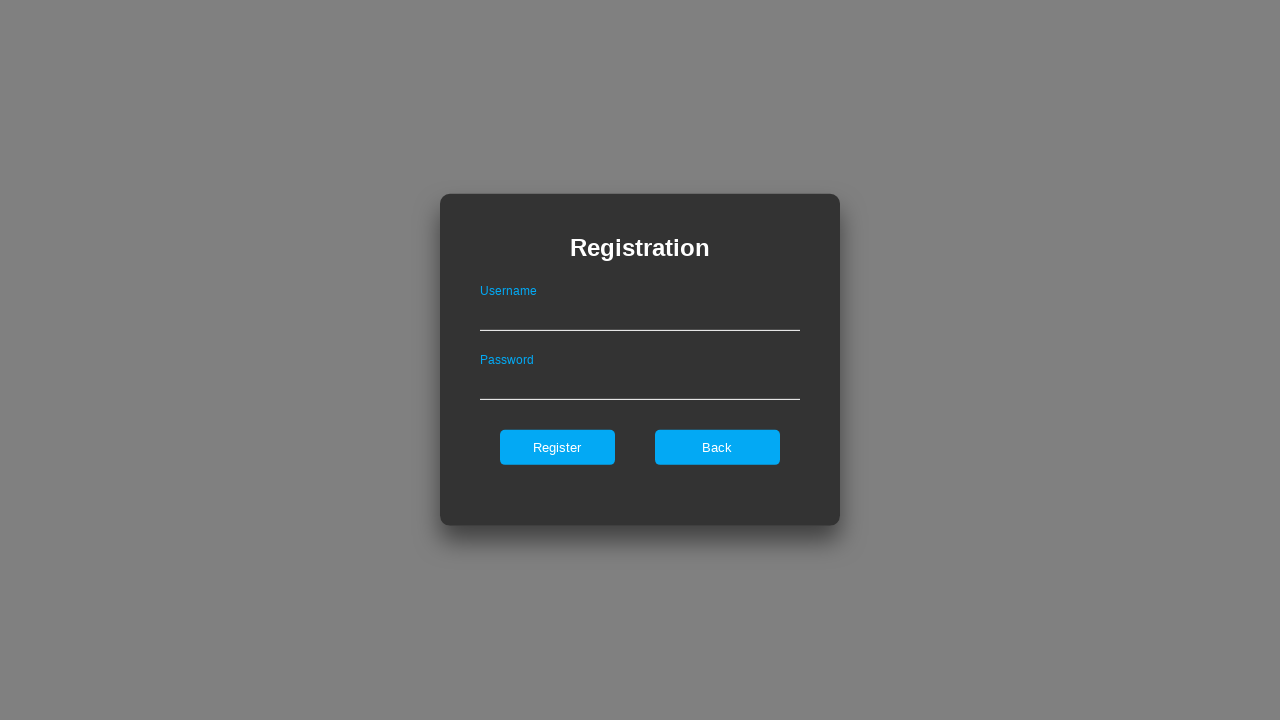

Filled username field with 44 characters (exceeds 40 character limit) on .registerForm input[type="text"]
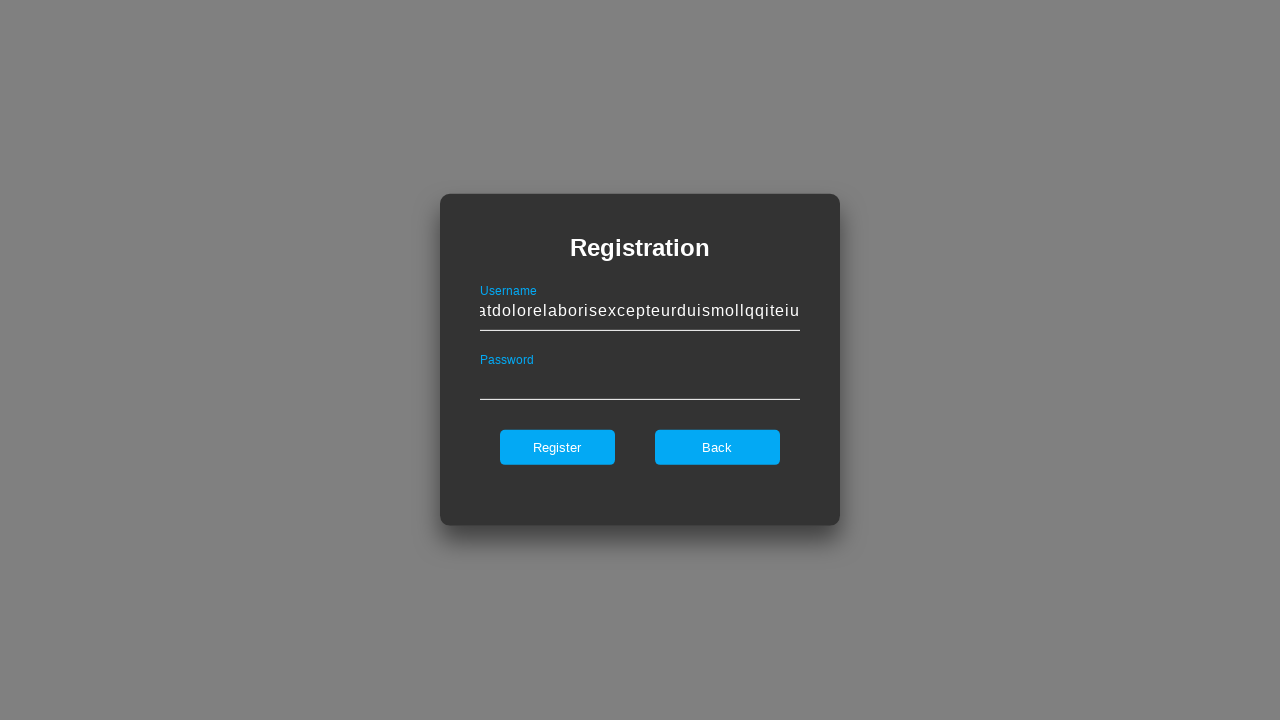

Filled password field with 'Password123' on .registerForm input[type="password"]
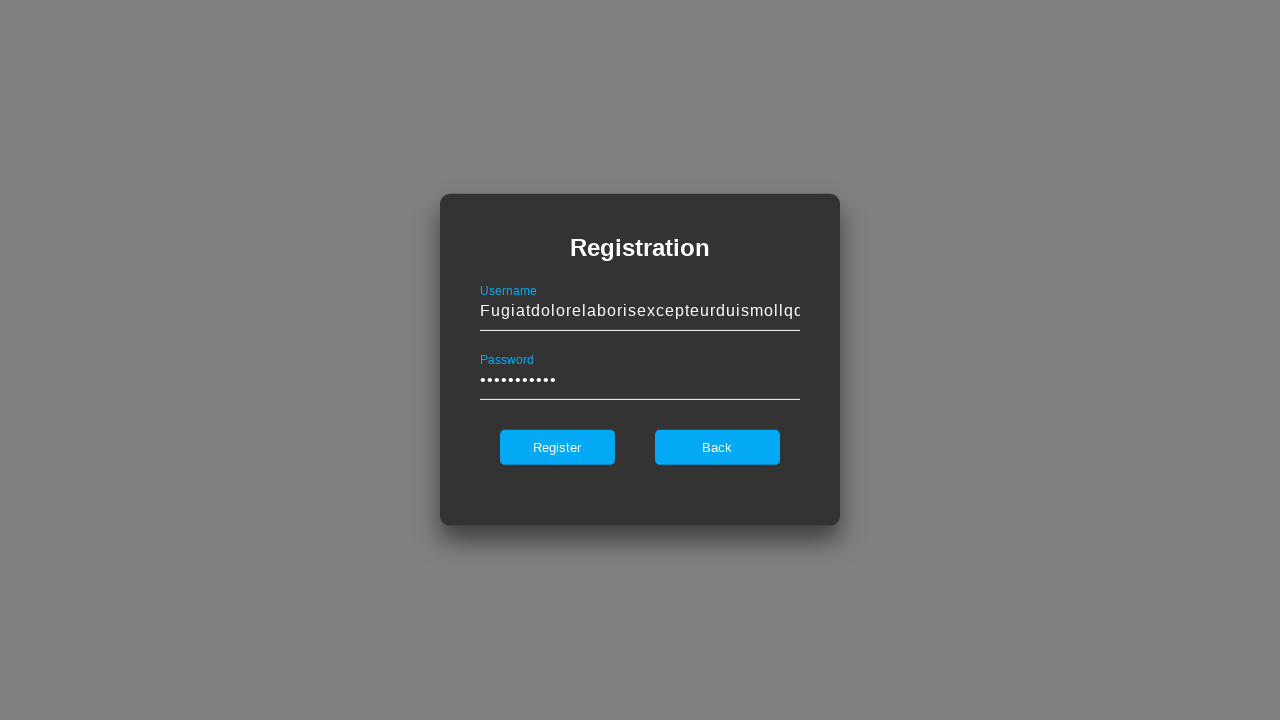

Clicked register submit button at (557, 447) on .registerForm input[type="submit"]
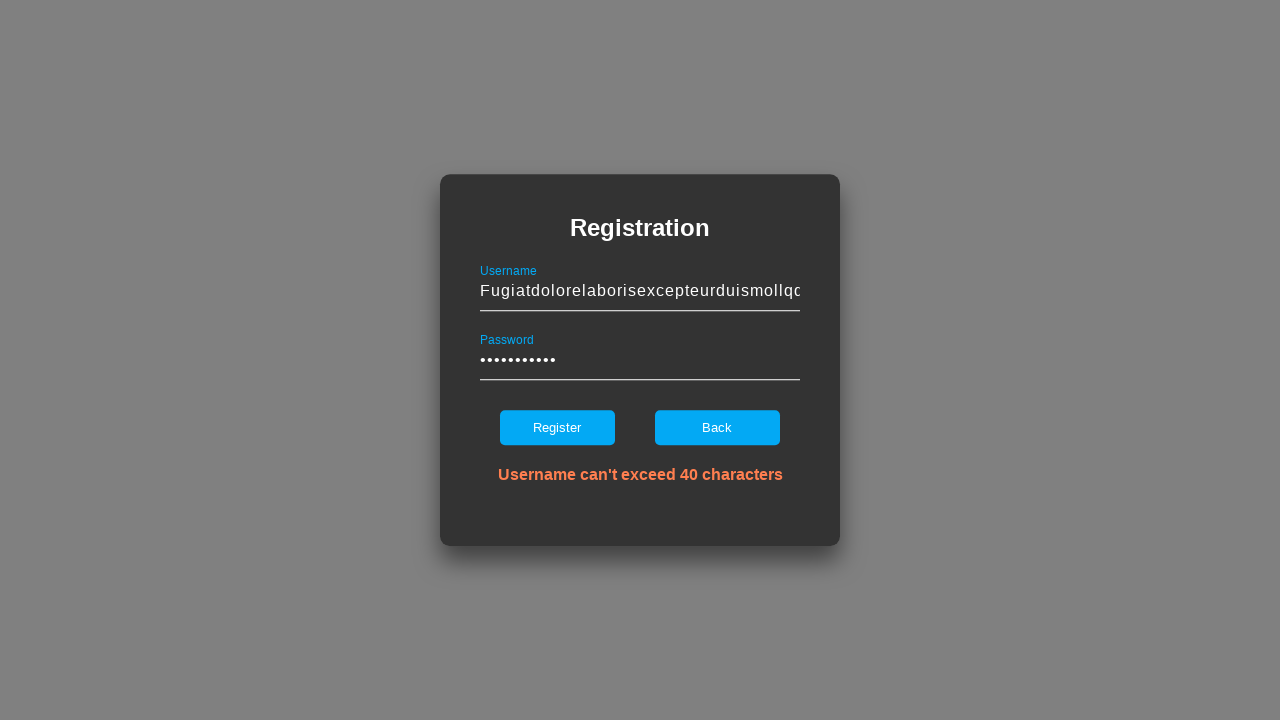

Error message for maximum username length appeared
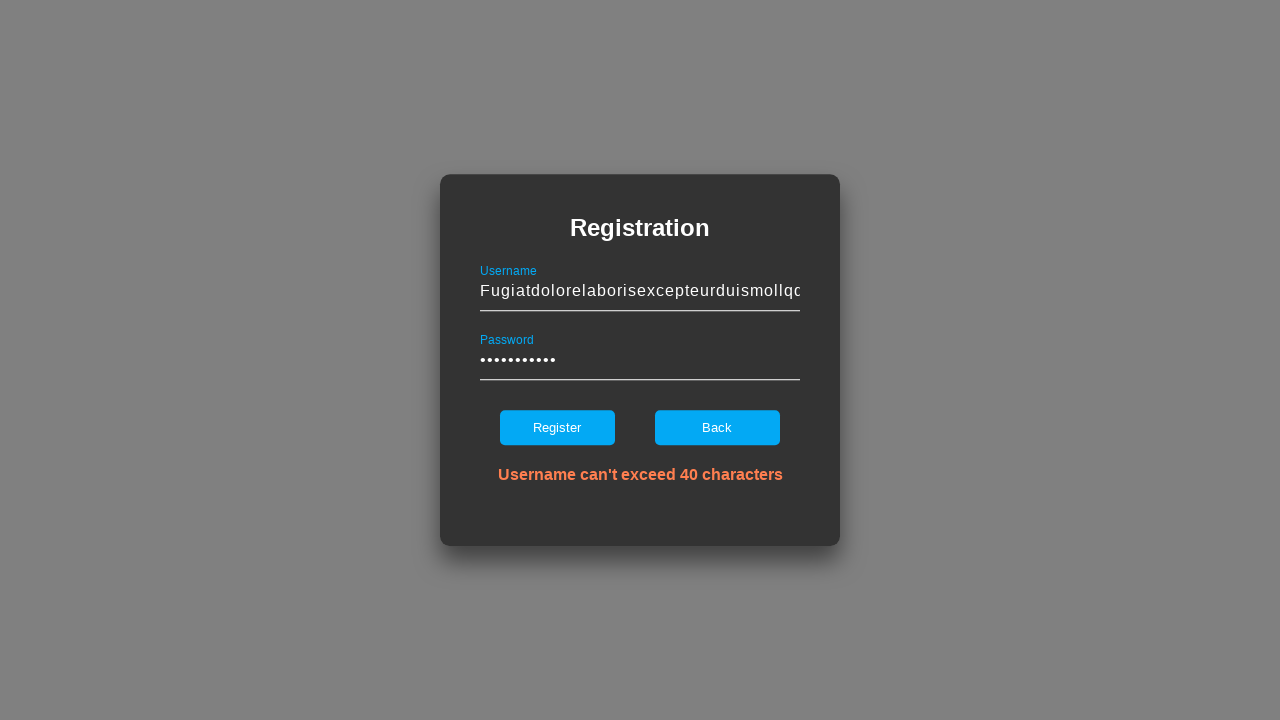

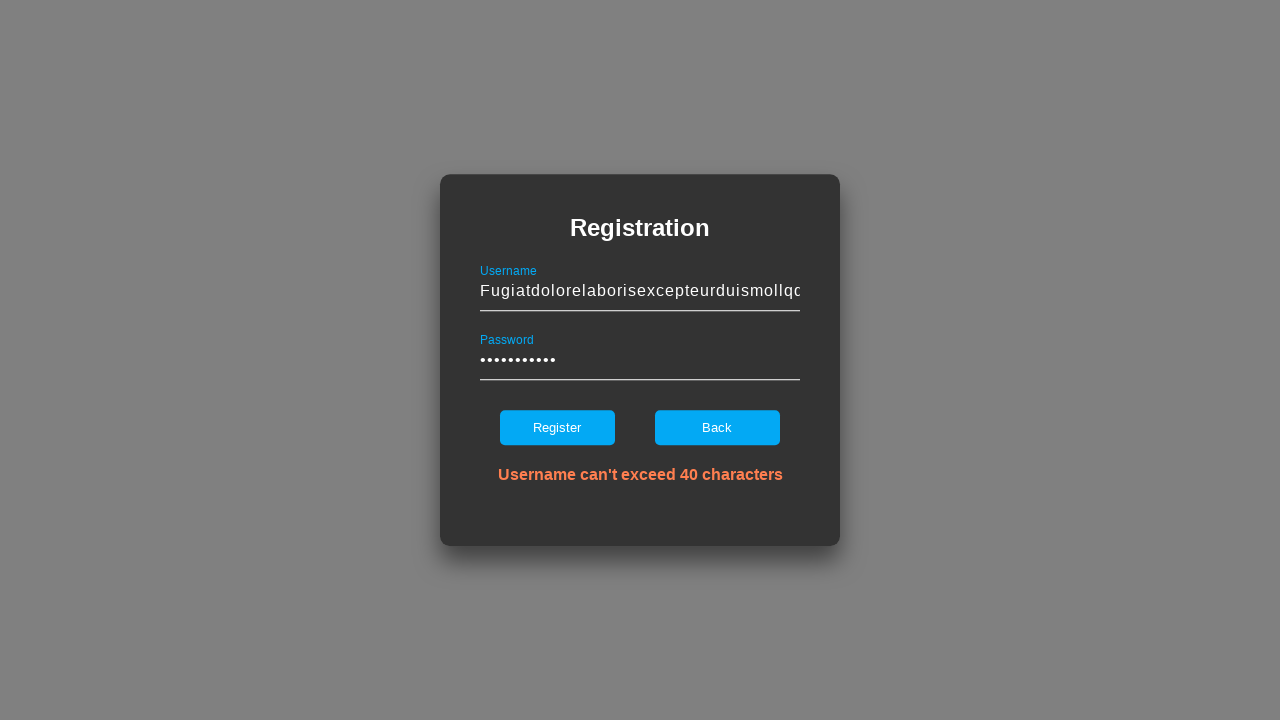